Tests window handling functionality by clicking a link that opens a new window, then switching to the new window and verifying its content

Starting URL: https://the-internet.herokuapp.com/windows

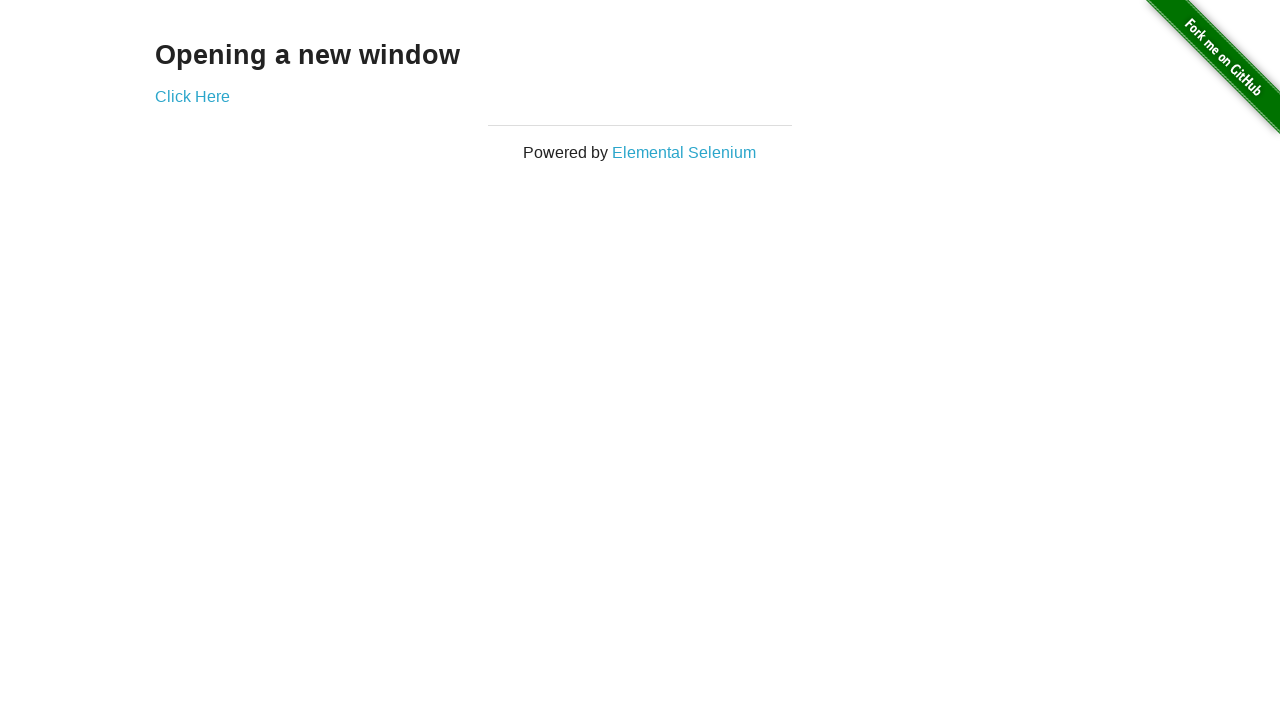

Clicked 'Click Here' link to open new window at (192, 96) on text=Click Here
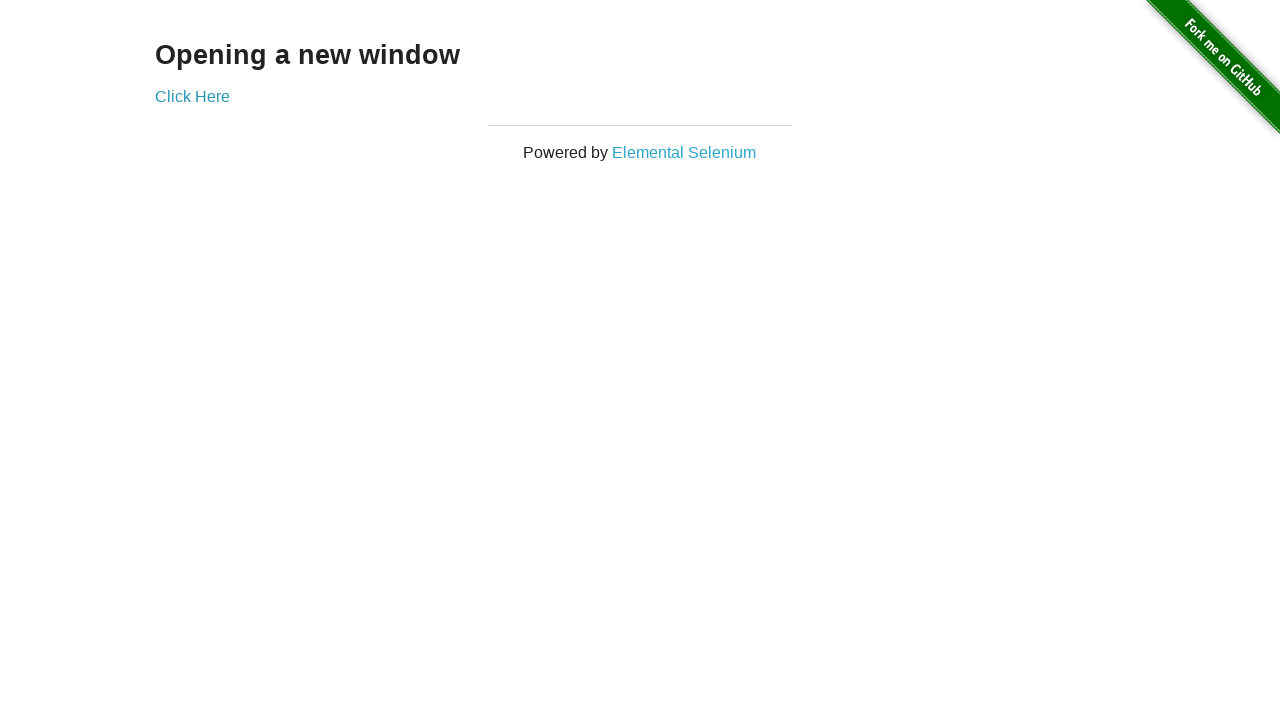

Captured new window page object
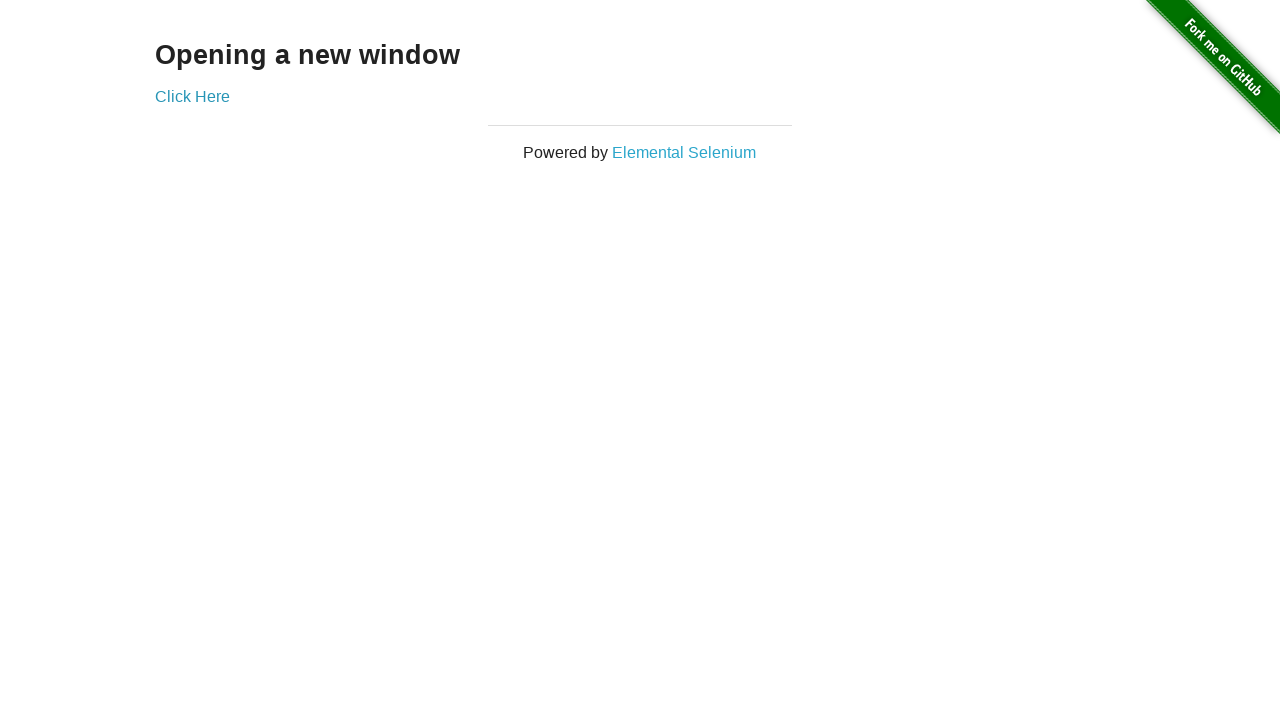

New window page loaded successfully
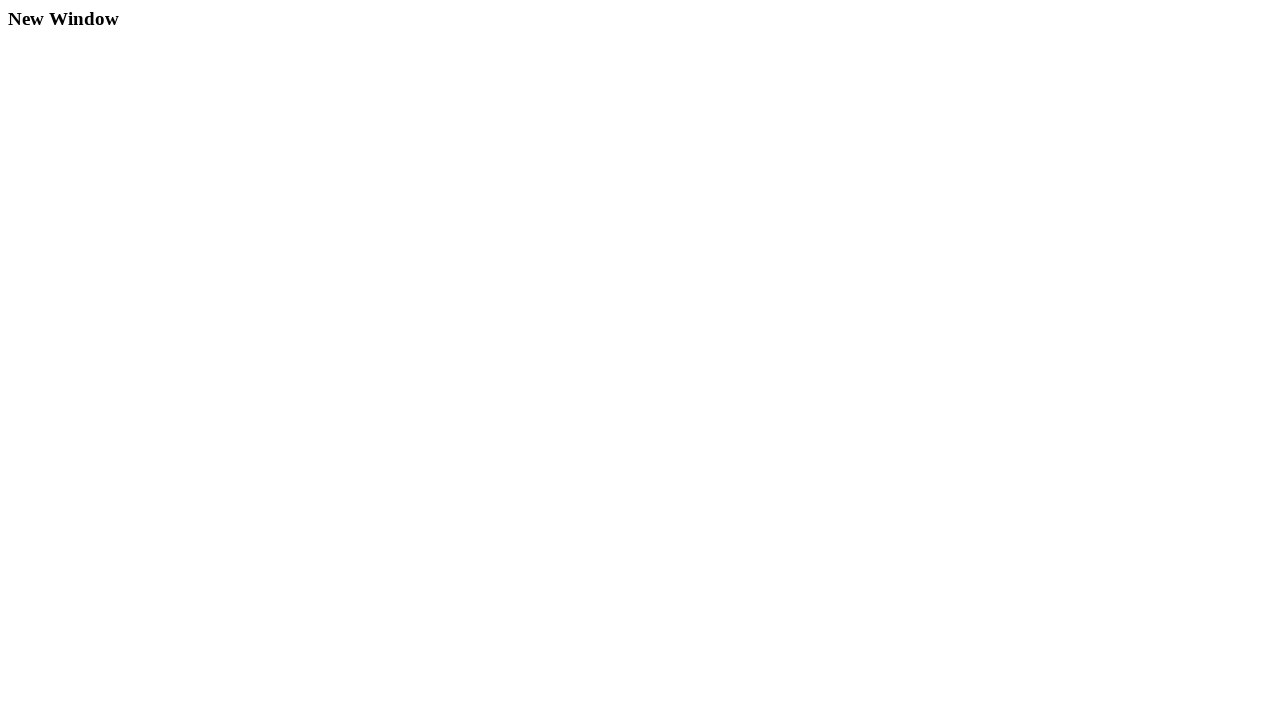

Verified 'New Window' text exists in new window content
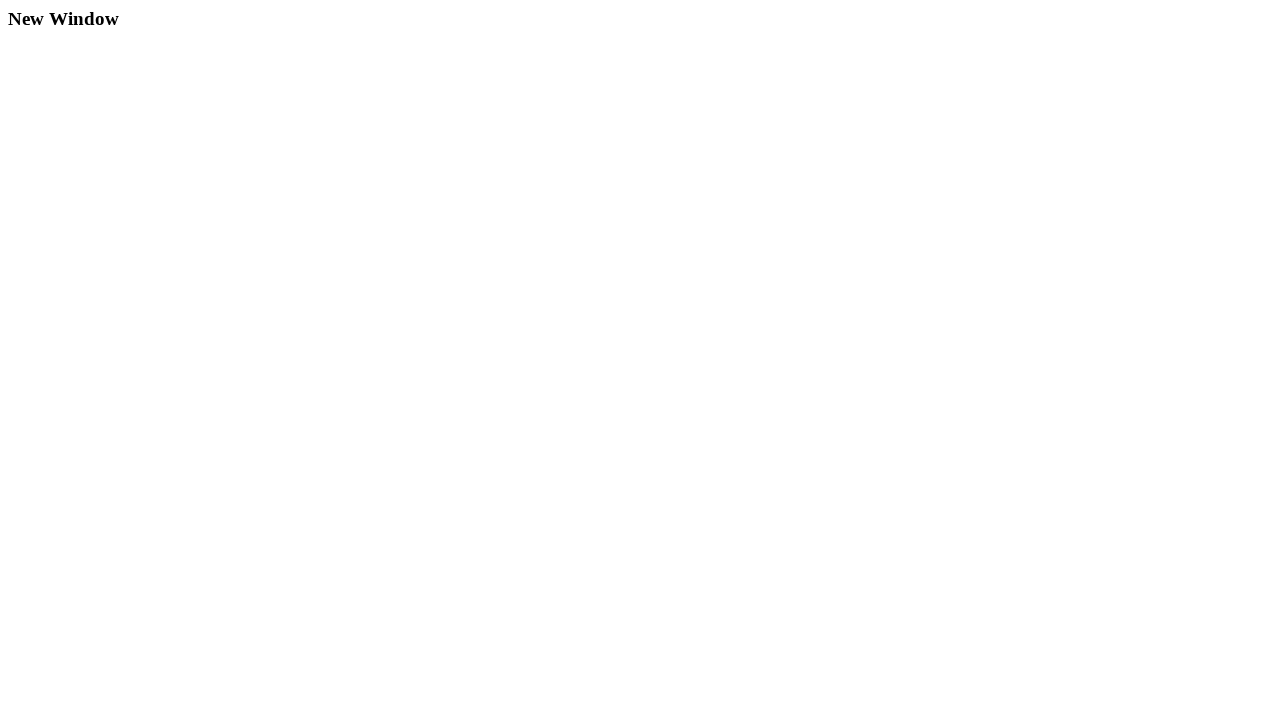

Closed the new window
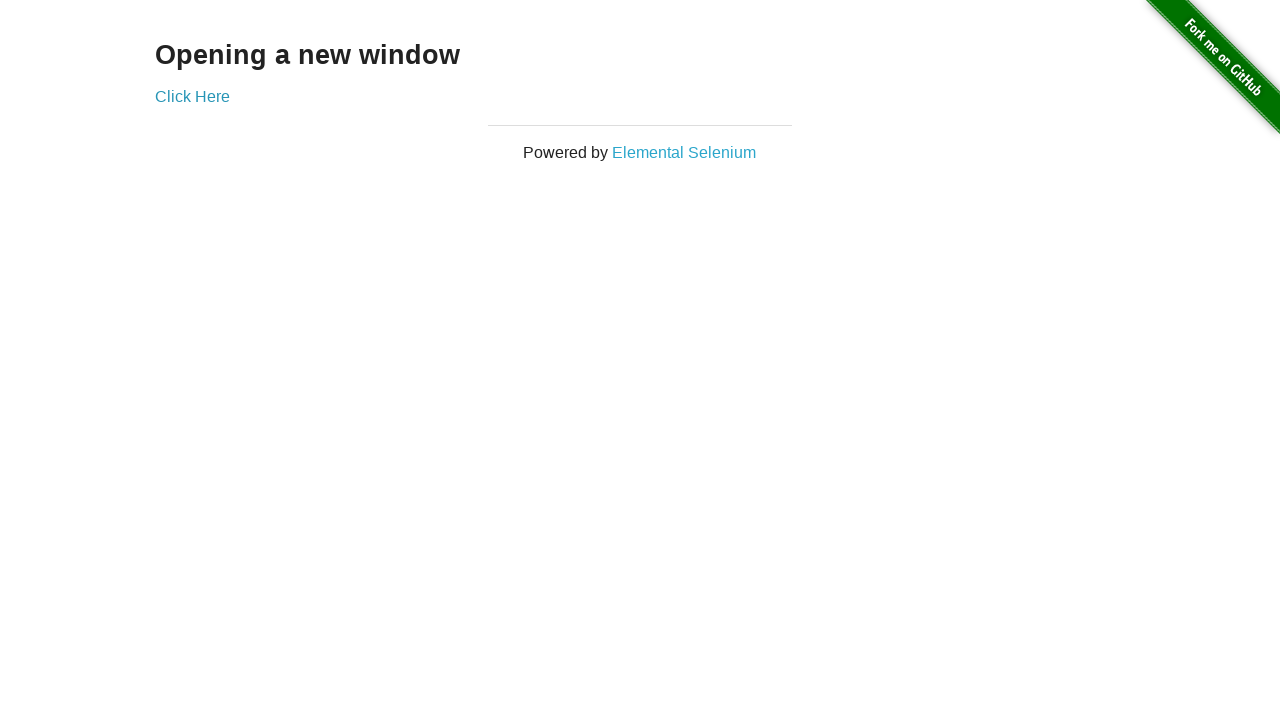

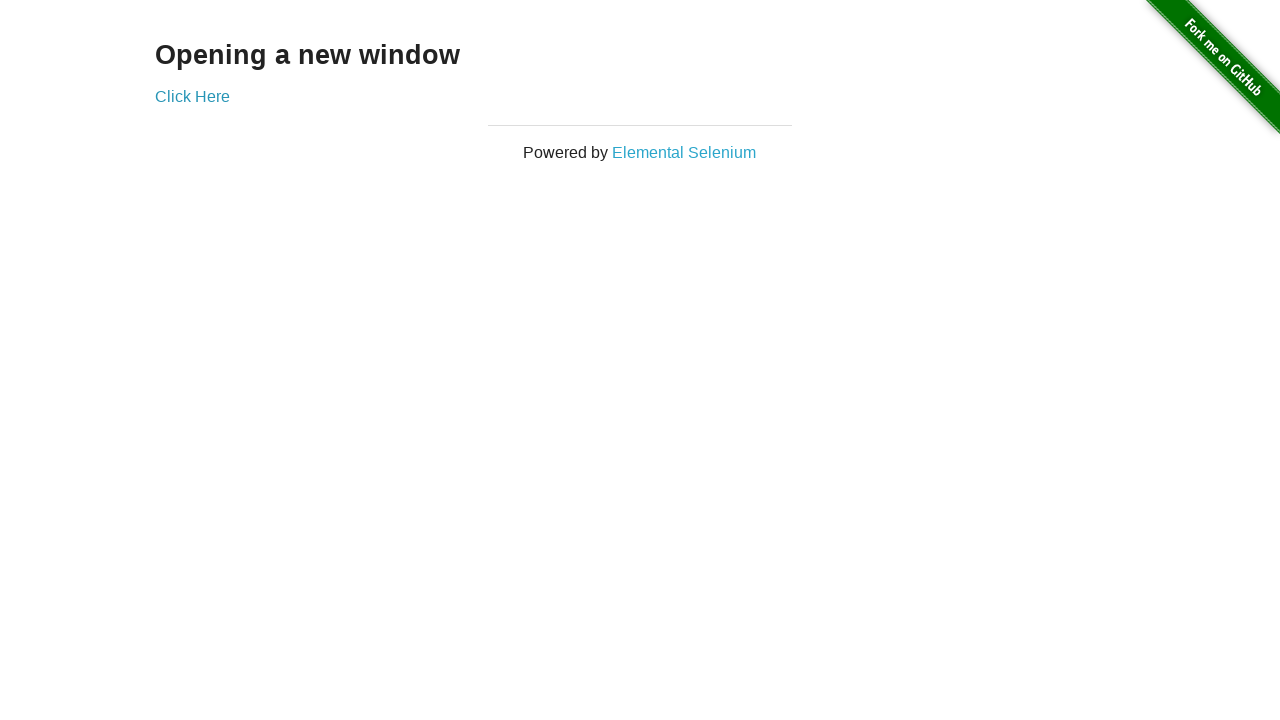